Tests that todo data persists after page reload by creating items, completing one, and reloading

Starting URL: https://demo.playwright.dev/todomvc

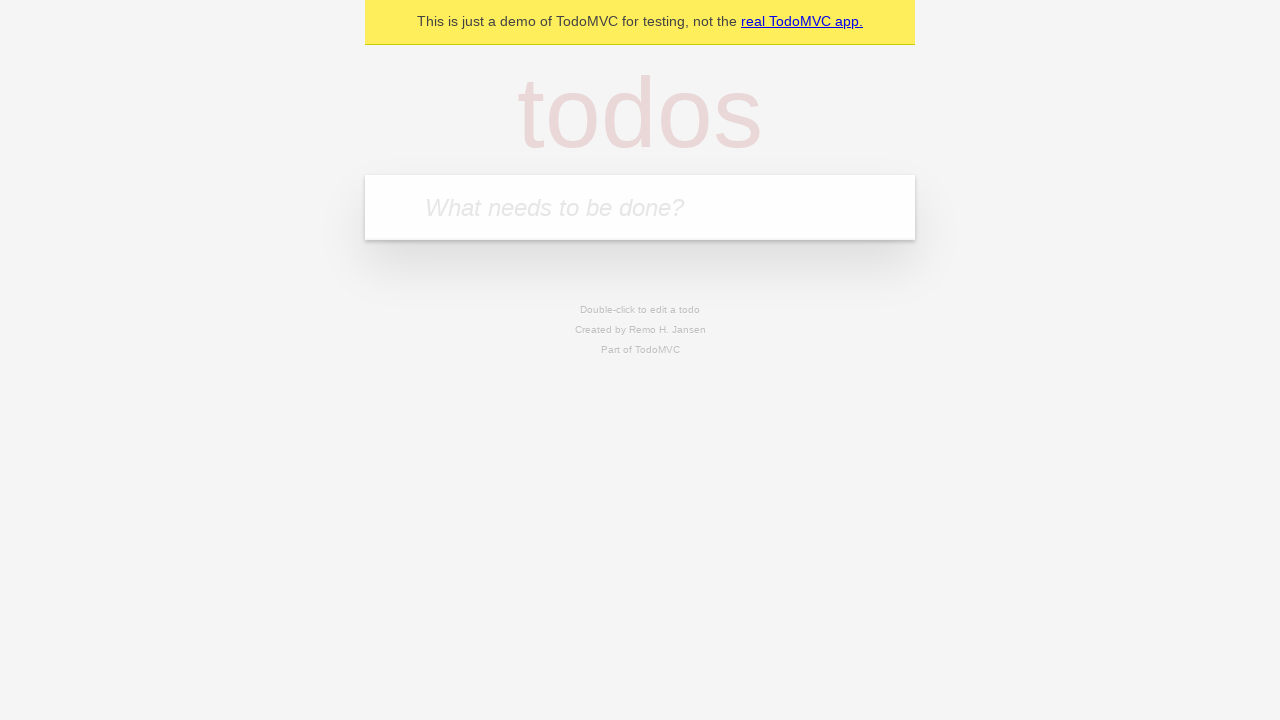

Filled todo input field with 'buy some cheese' on internal:attr=[placeholder="What needs to be done?"i]
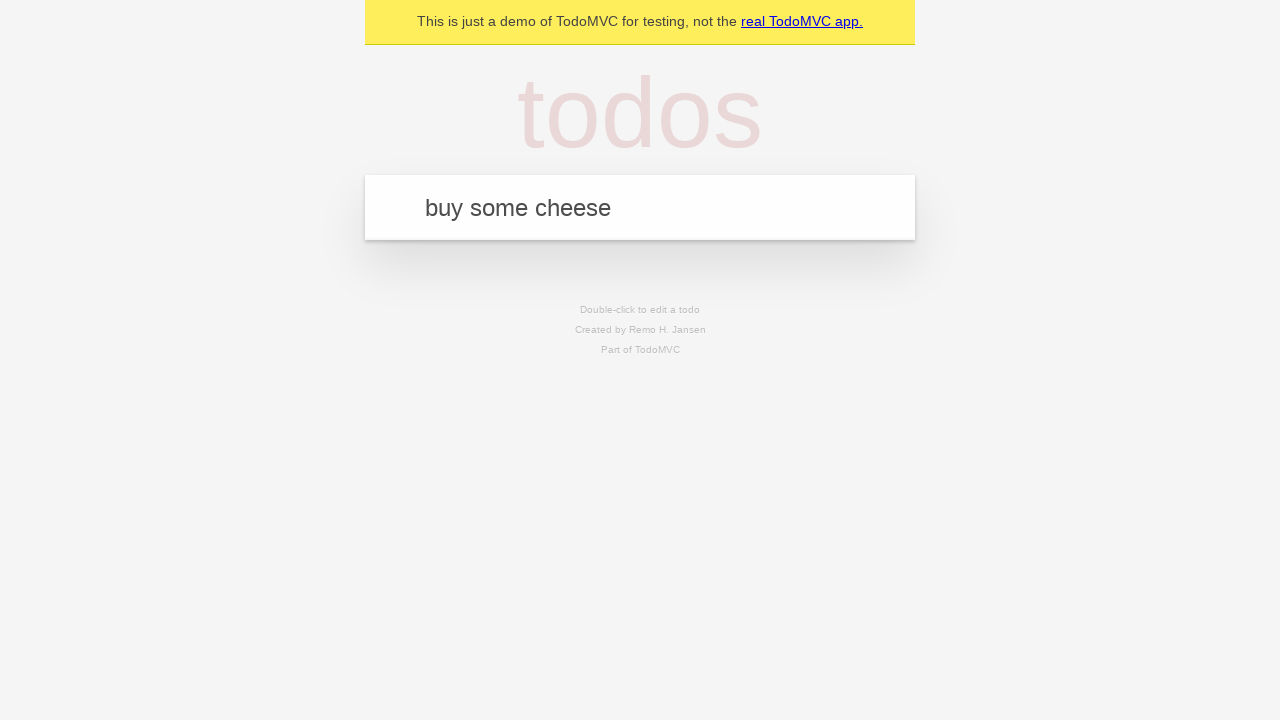

Pressed Enter to create todo 'buy some cheese' on internal:attr=[placeholder="What needs to be done?"i]
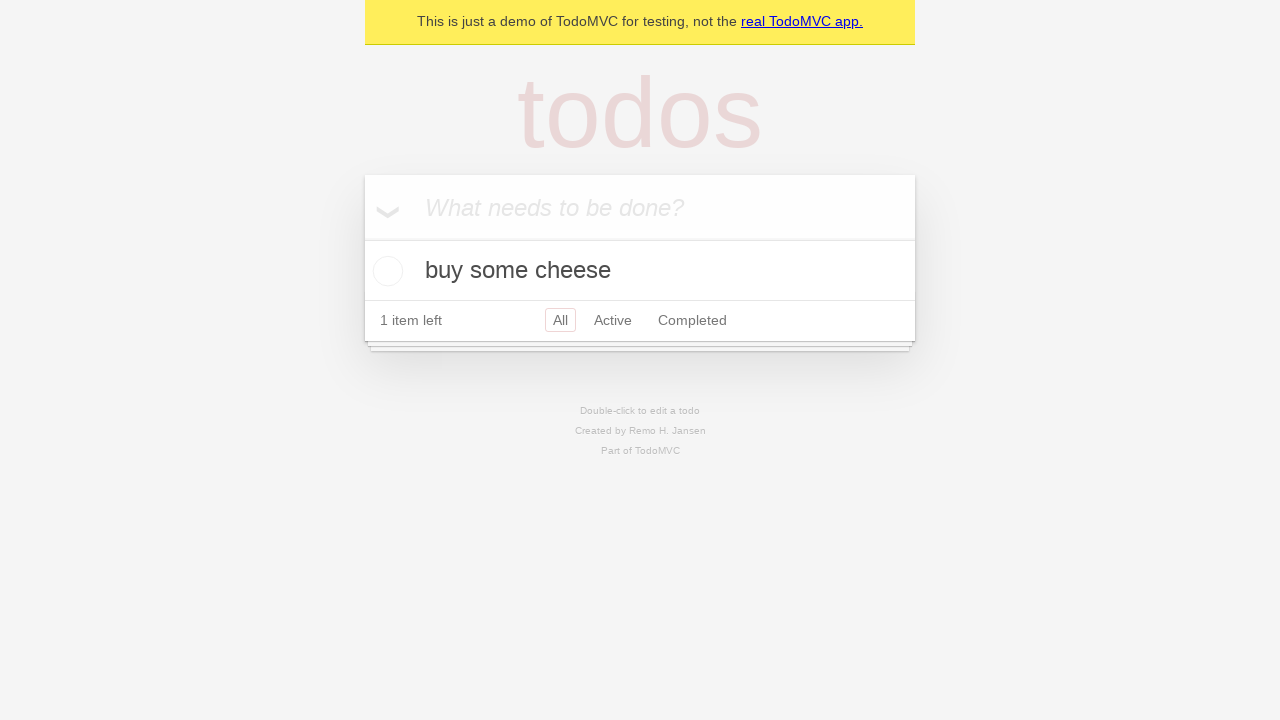

Filled todo input field with 'feed the cat' on internal:attr=[placeholder="What needs to be done?"i]
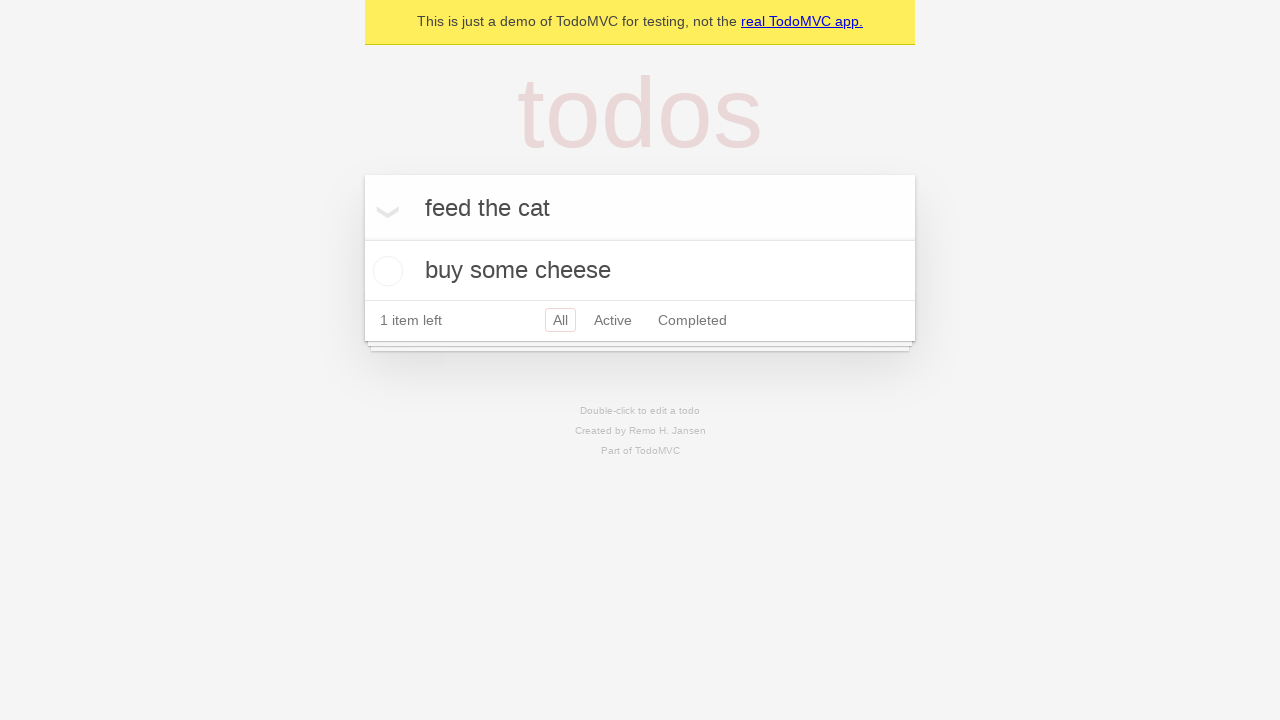

Pressed Enter to create todo 'feed the cat' on internal:attr=[placeholder="What needs to be done?"i]
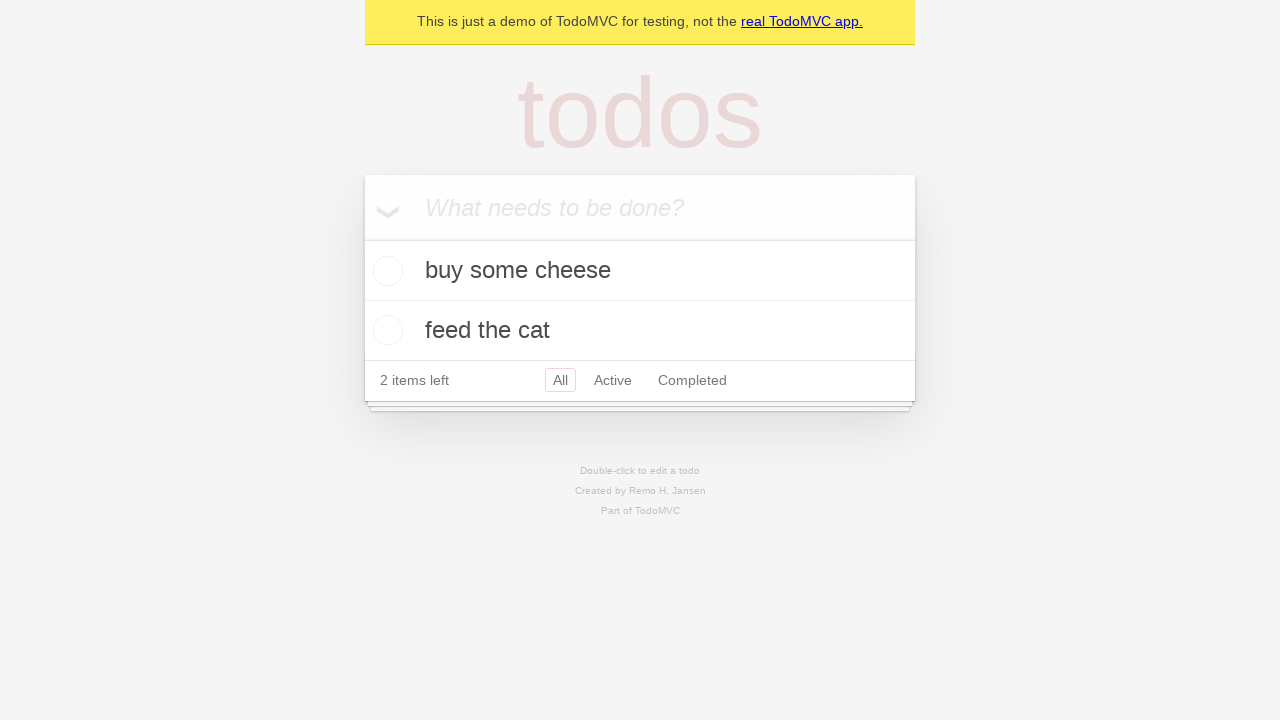

Waited for second todo item to appear
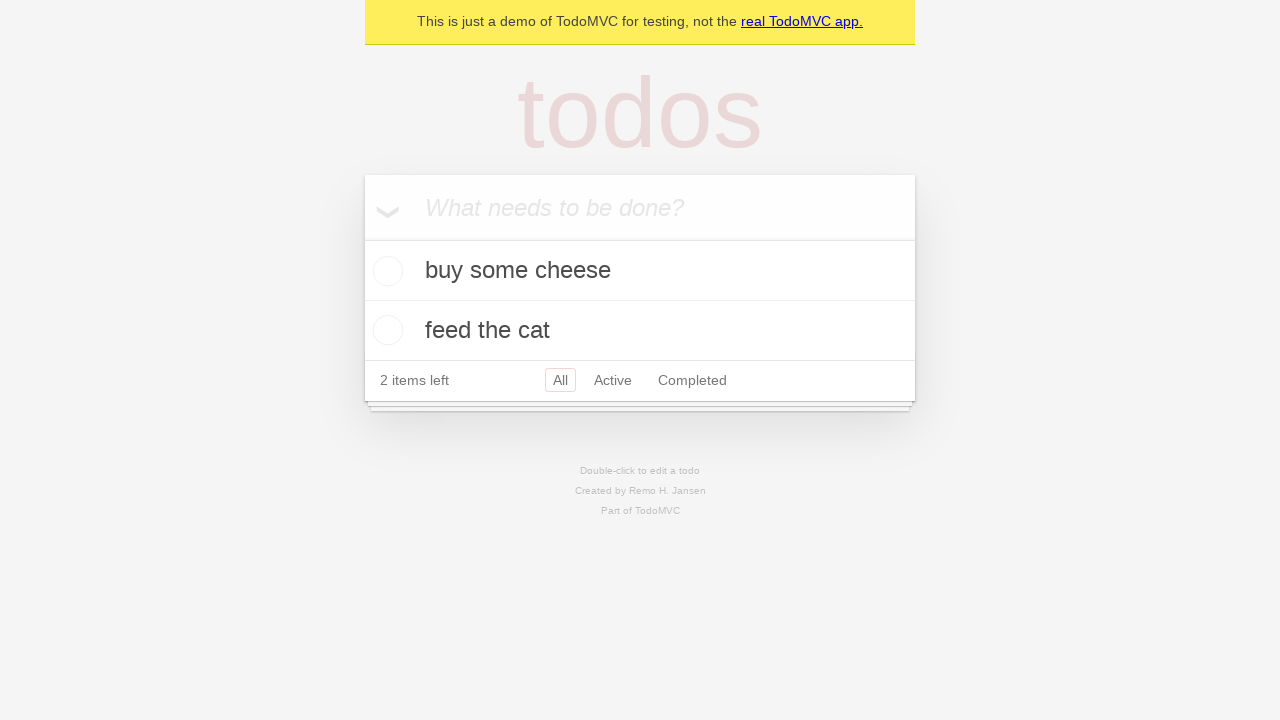

Checked the first todo item at (385, 271) on internal:testid=[data-testid="todo-item"s] >> nth=0 >> internal:role=checkbox
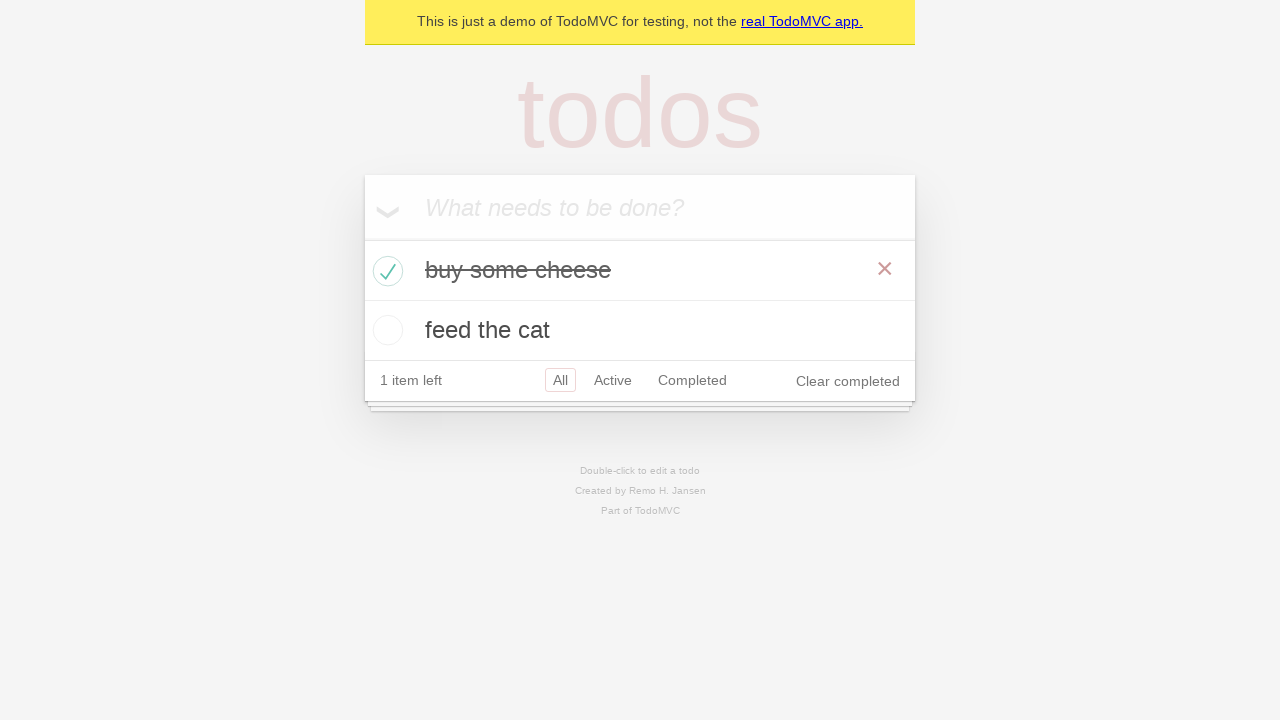

Reloaded the page
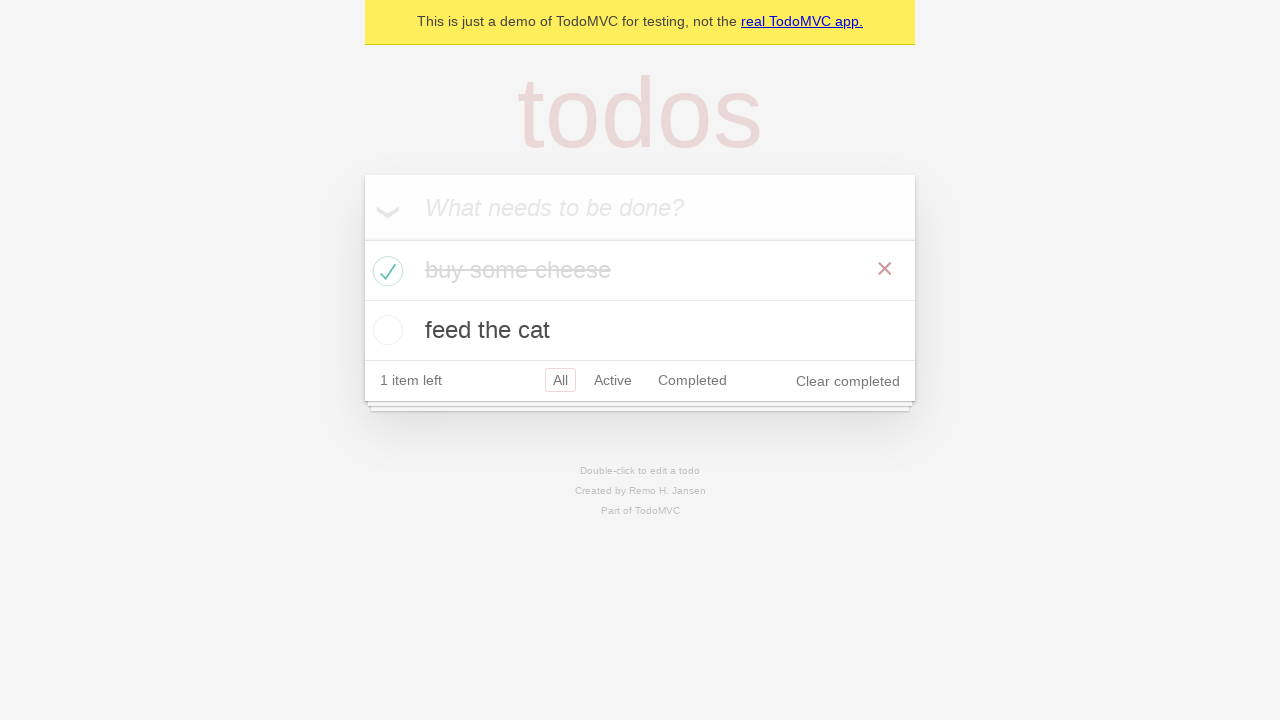

Waited for todo items to reload after page refresh
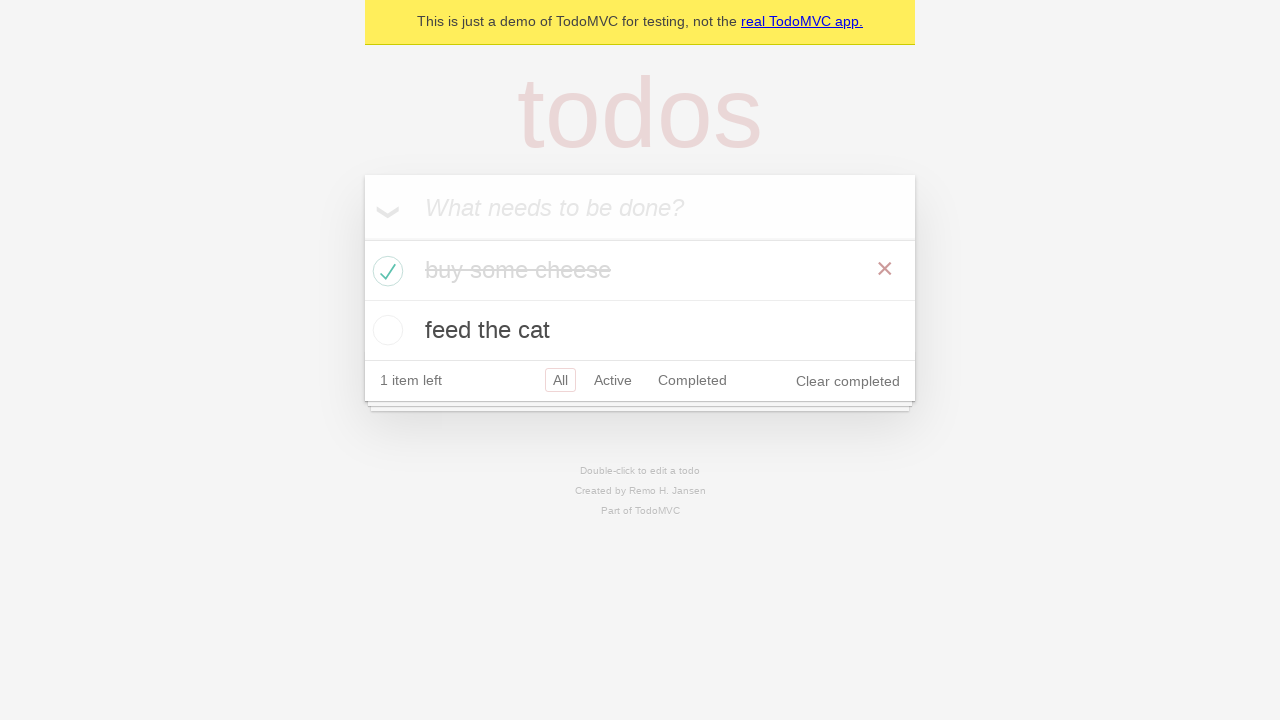

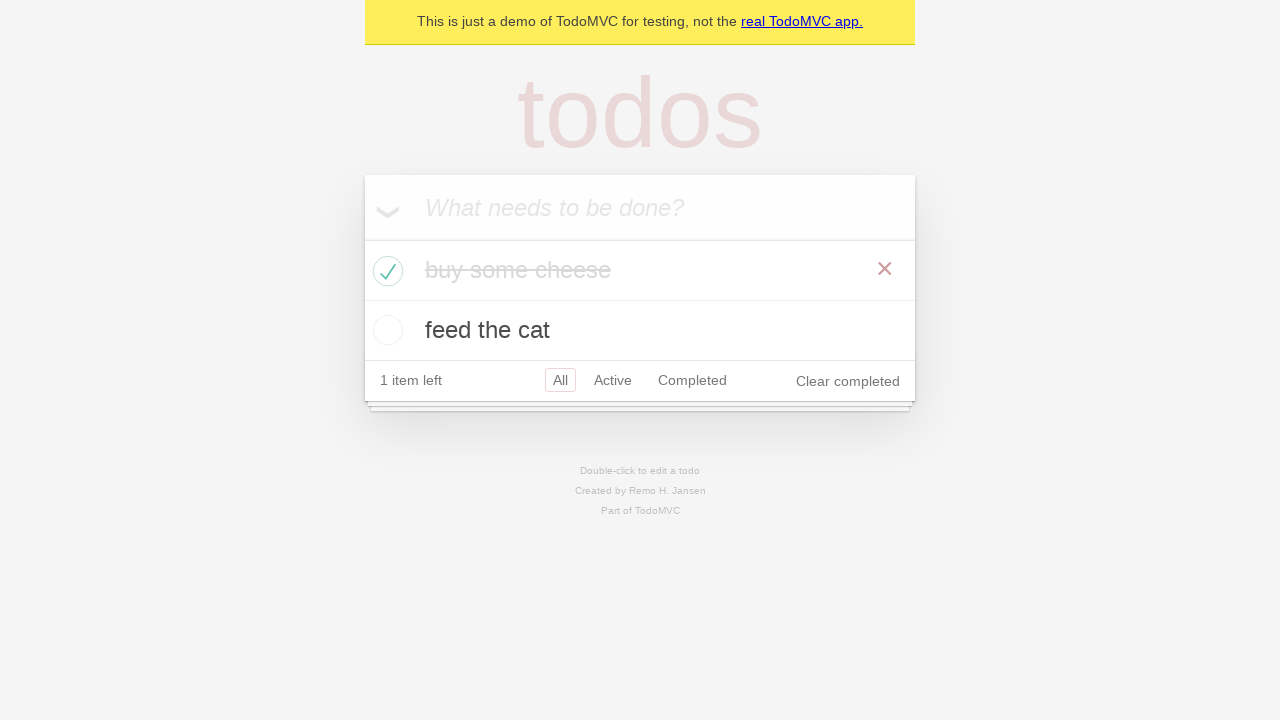